Navigates to the bom2buy.com homepage, a component sourcing website

Starting URL: https://www.bom2buy.com

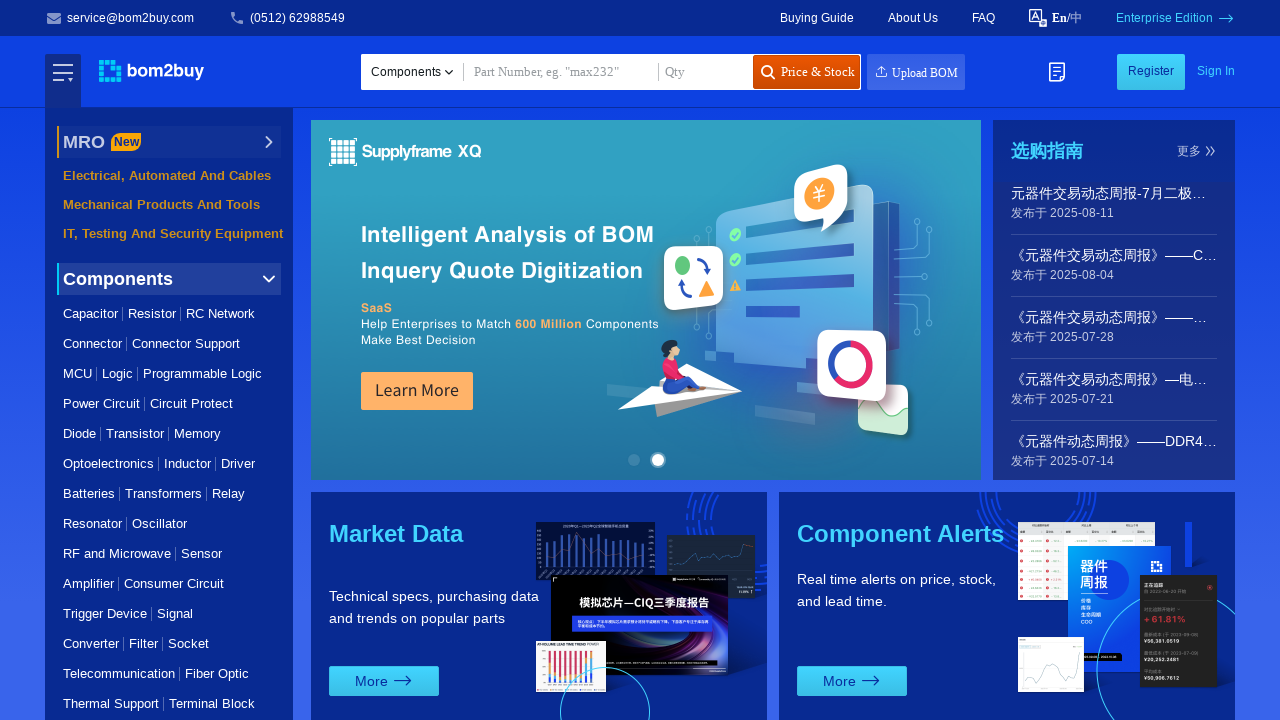

Waited for DOM content to load on bom2buy.com homepage
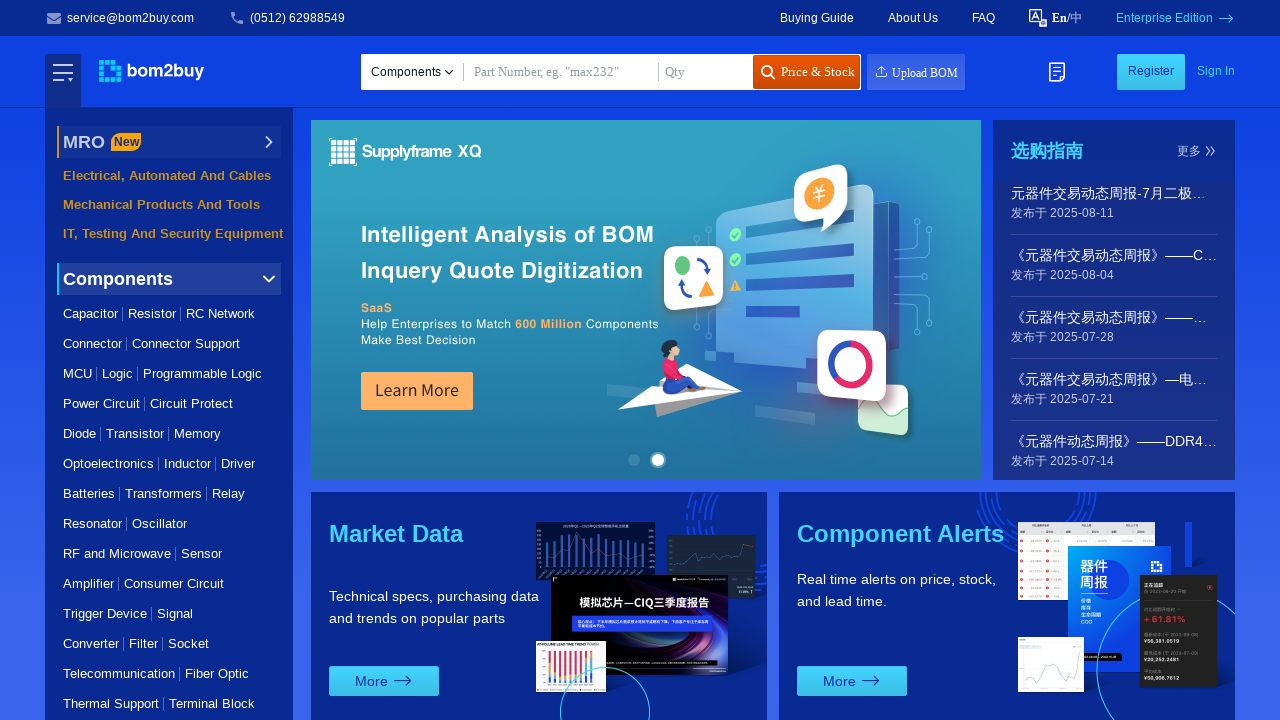

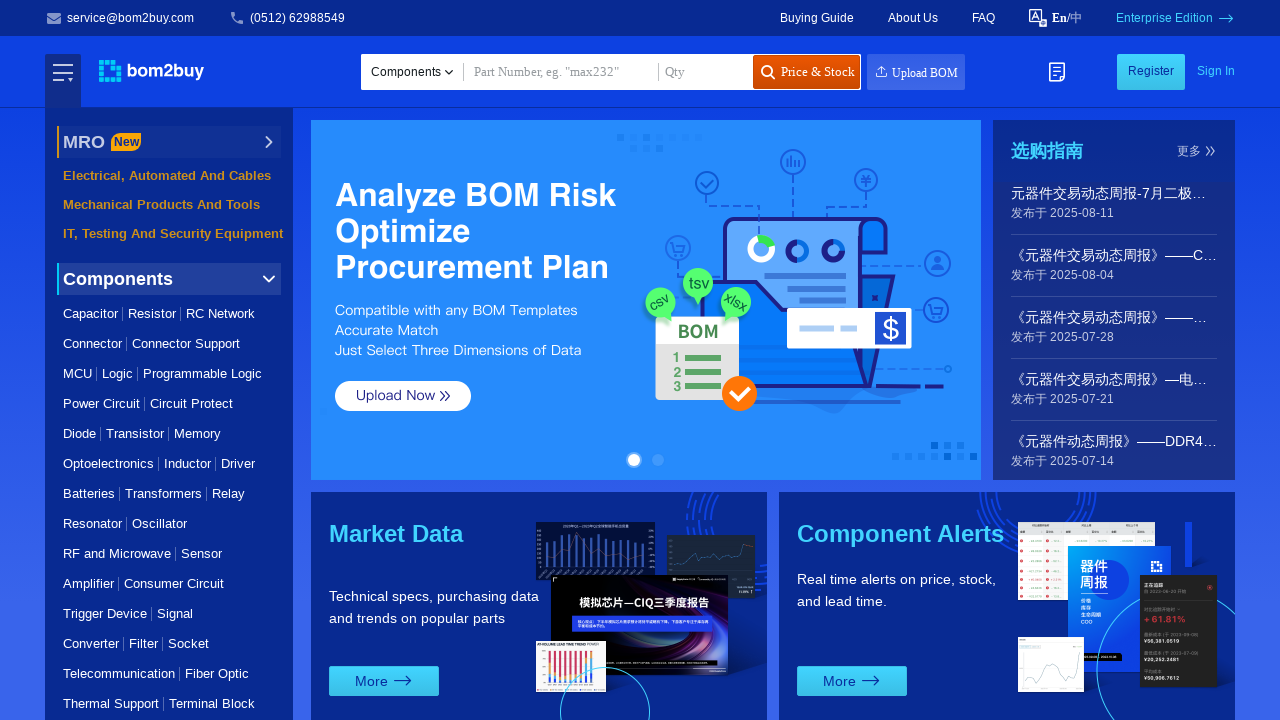